Opens a new browser tab after navigating to the Angular practice page

Starting URL: https://rahulshettyacademy.com/angularpractice/

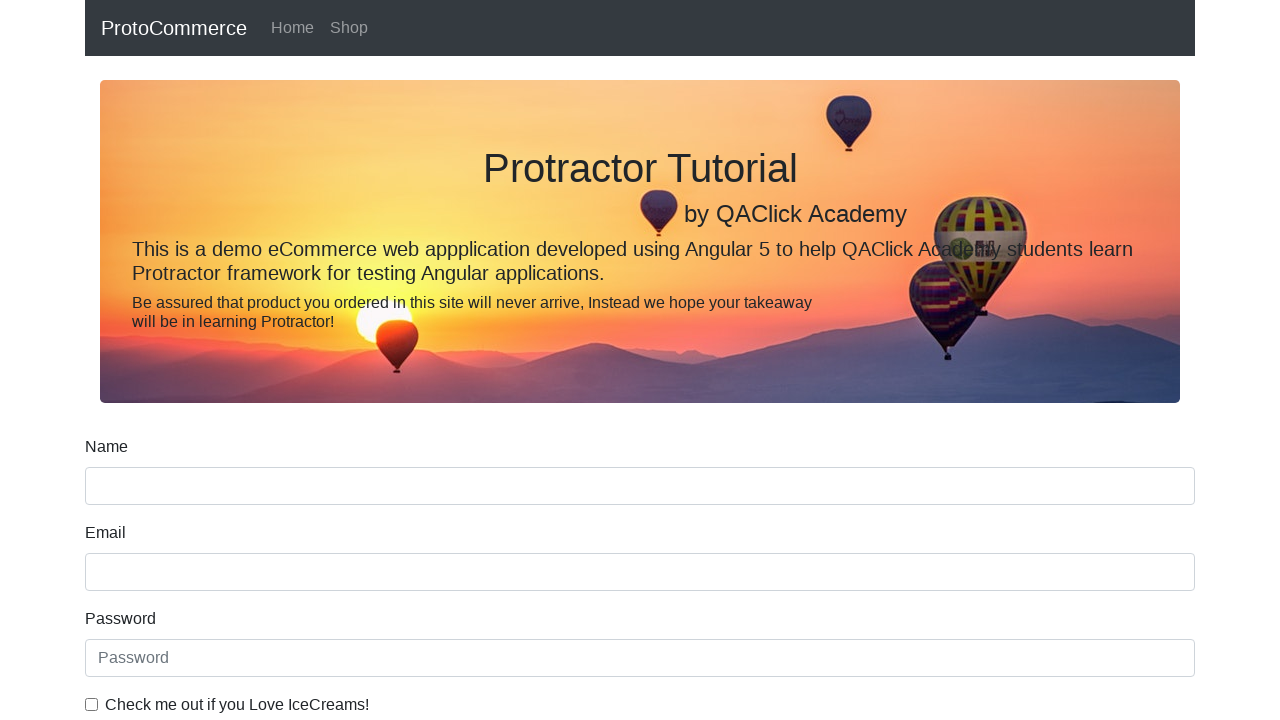

Opened a new browser tab
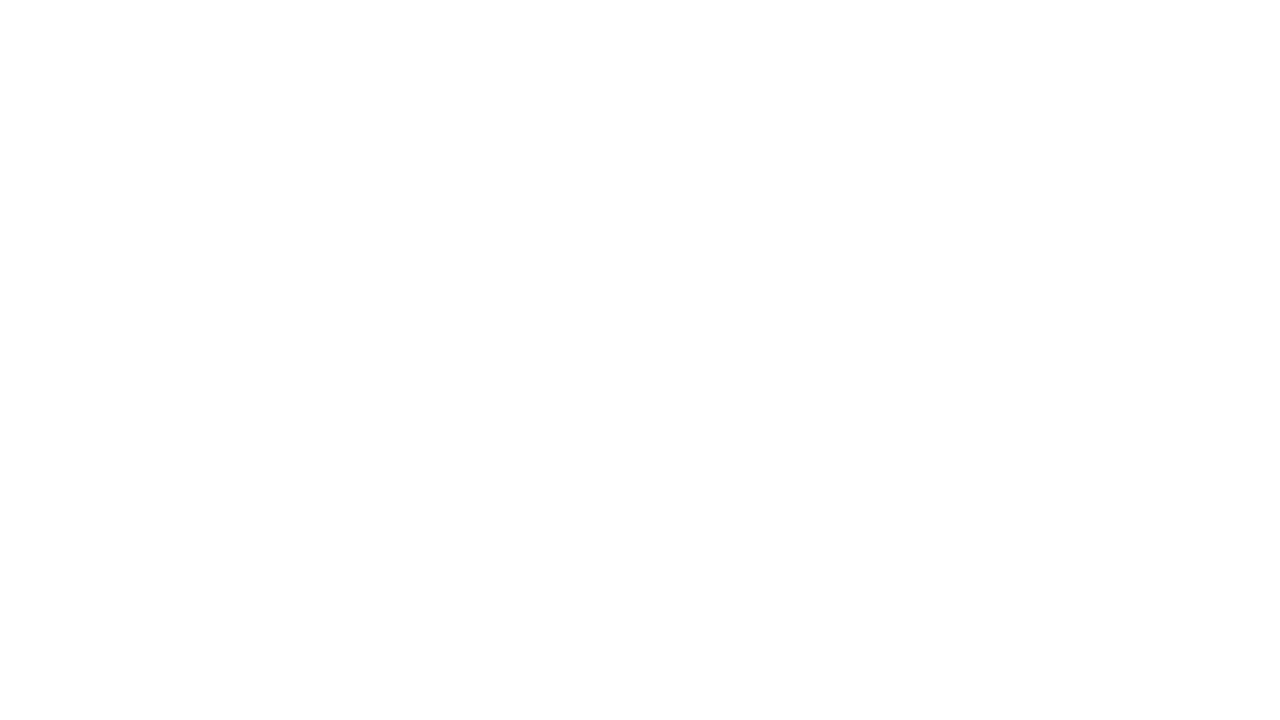

Navigated to Angular practice page
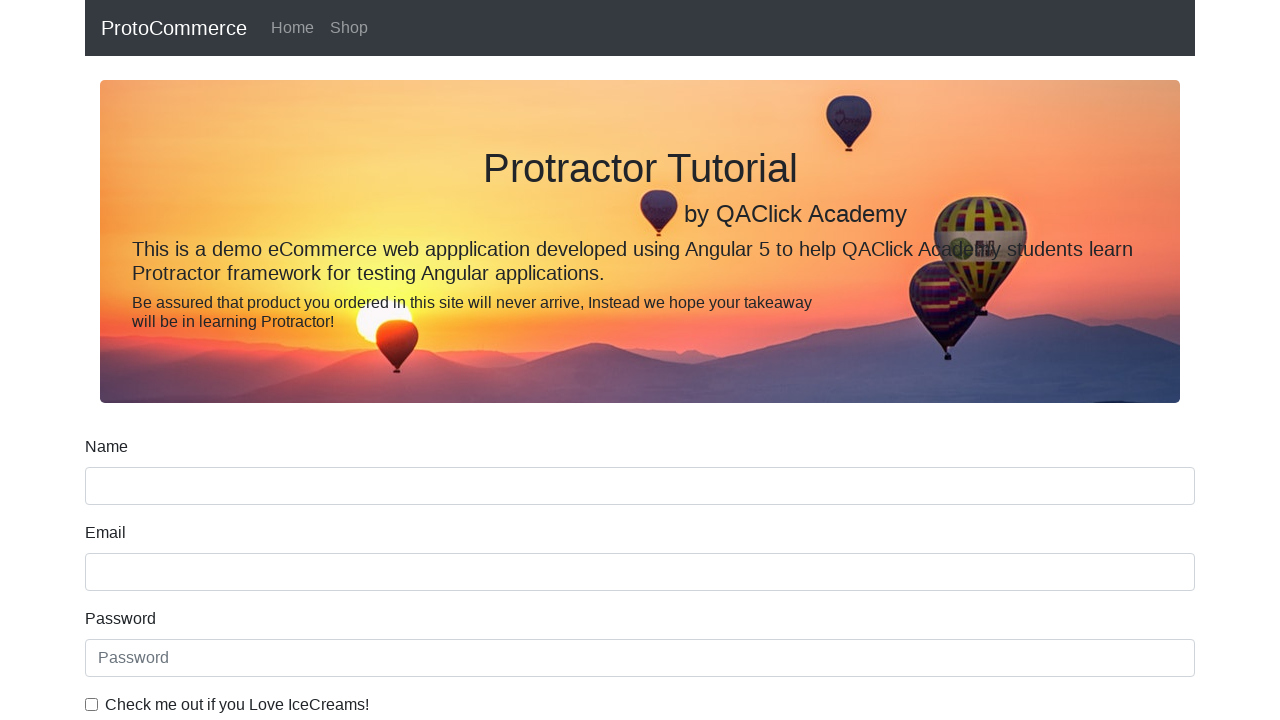

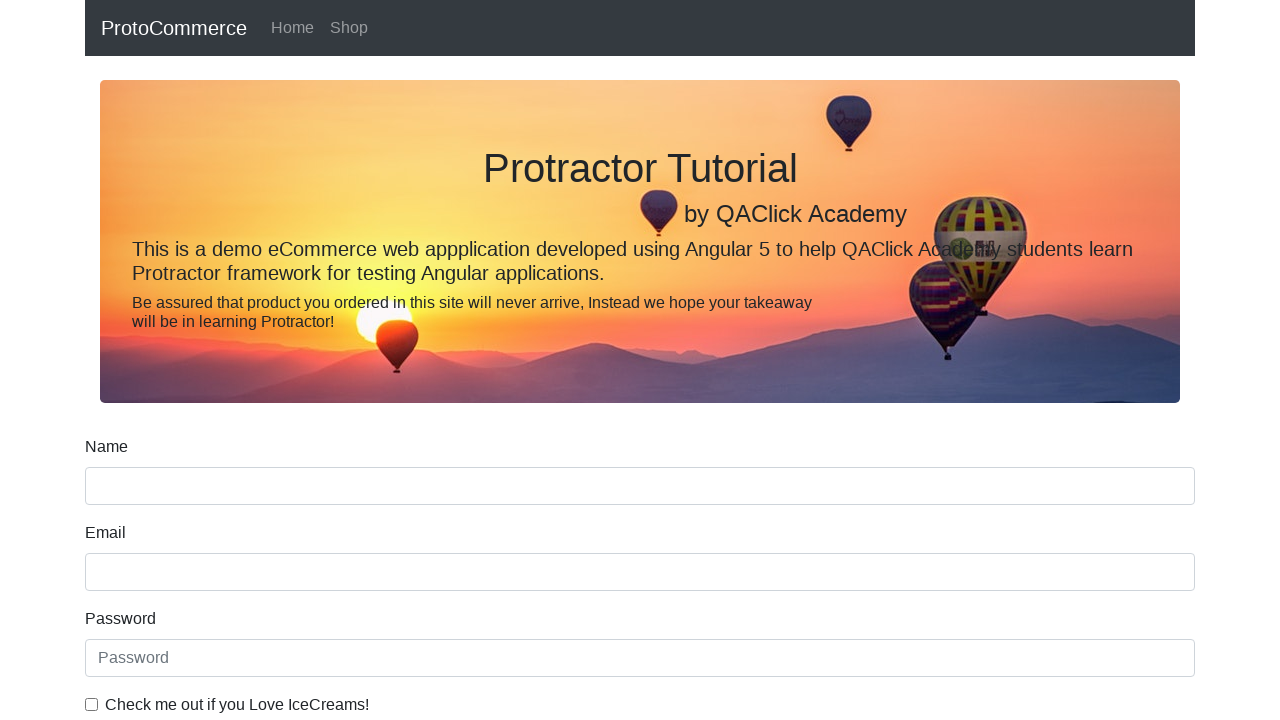